Tests that clicking the Email column header sorts the table data alphabetically in ascending order.

Starting URL: http://the-internet.herokuapp.com/tables

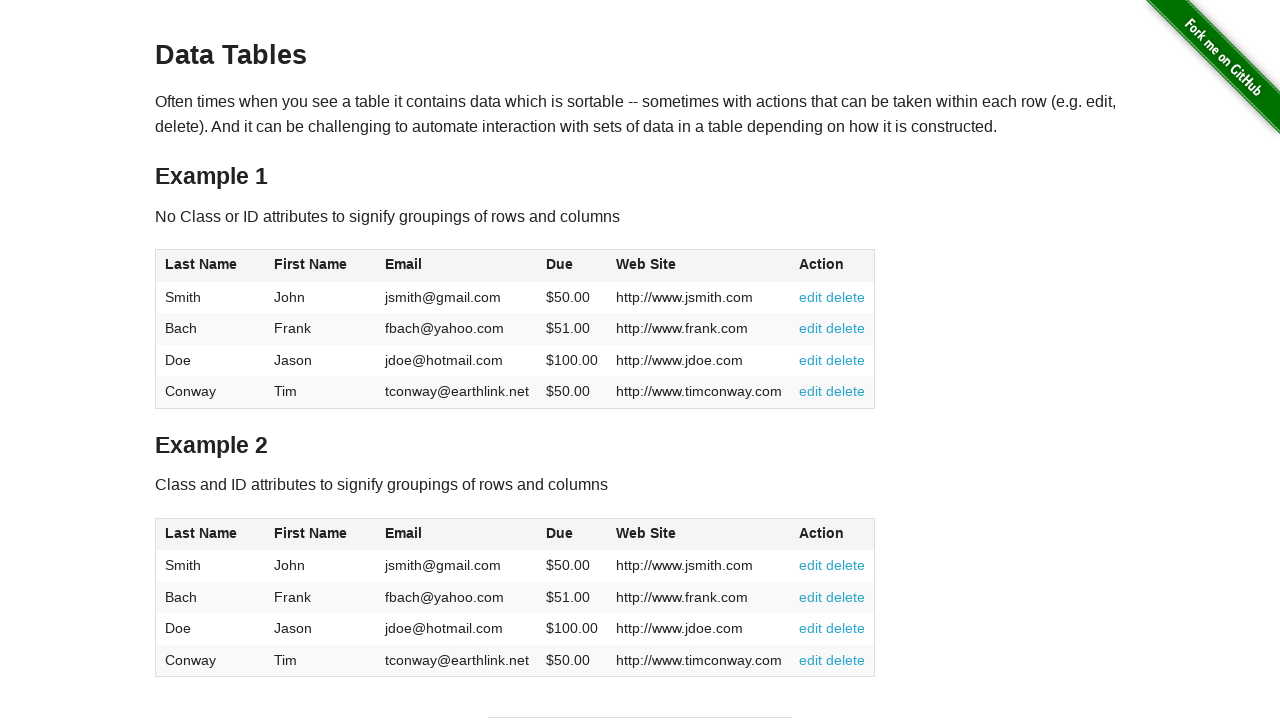

Clicked Email column header to sort table data at (457, 266) on #table1 thead tr th:nth-of-type(3)
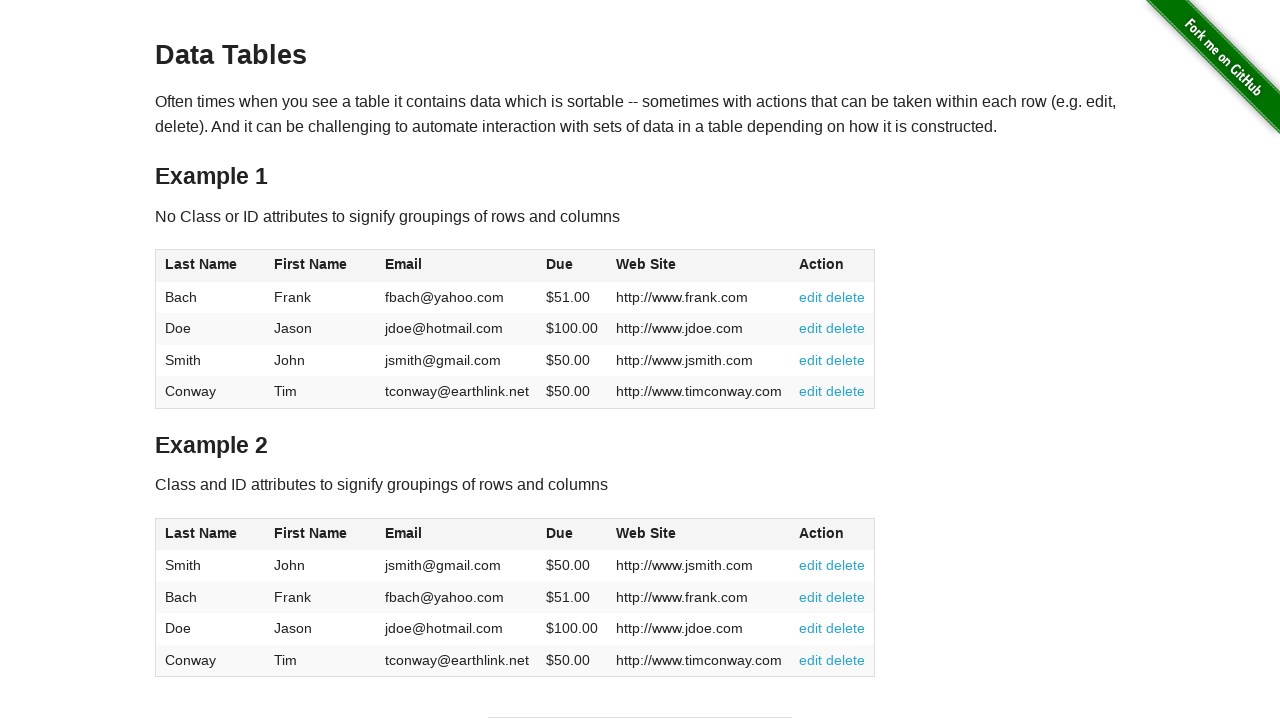

Email column data loaded and table sorted in ascending order
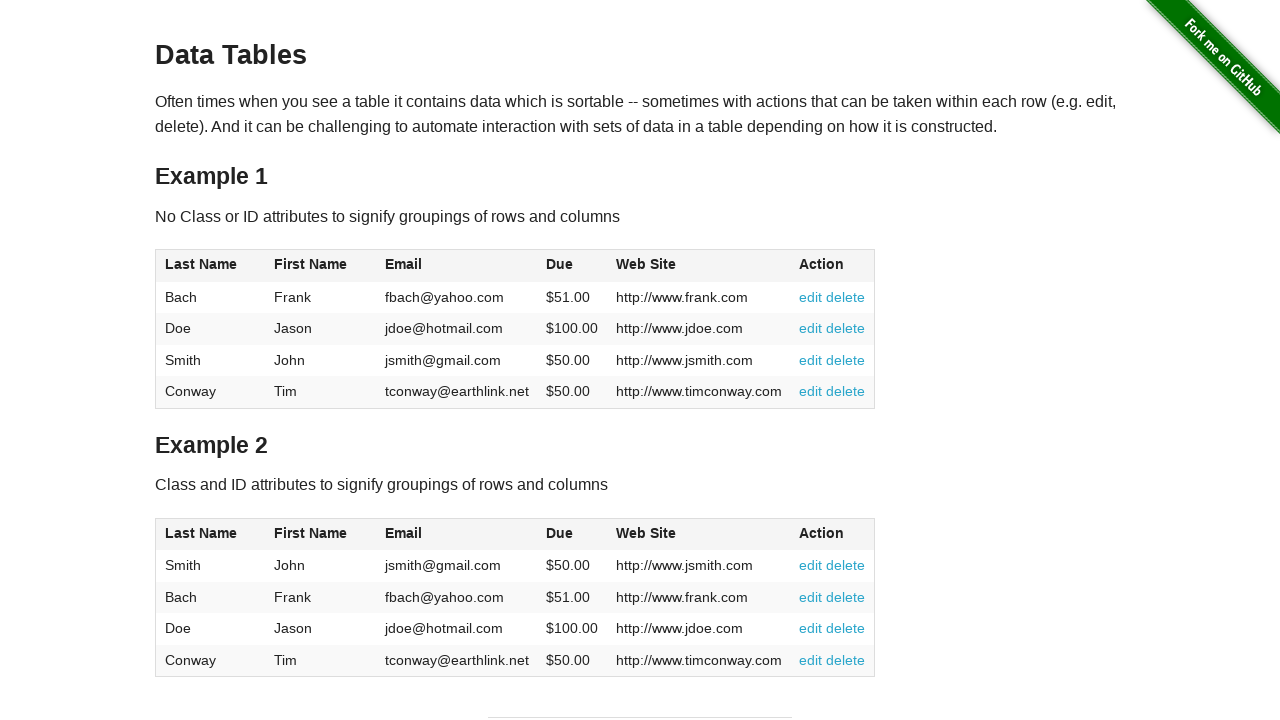

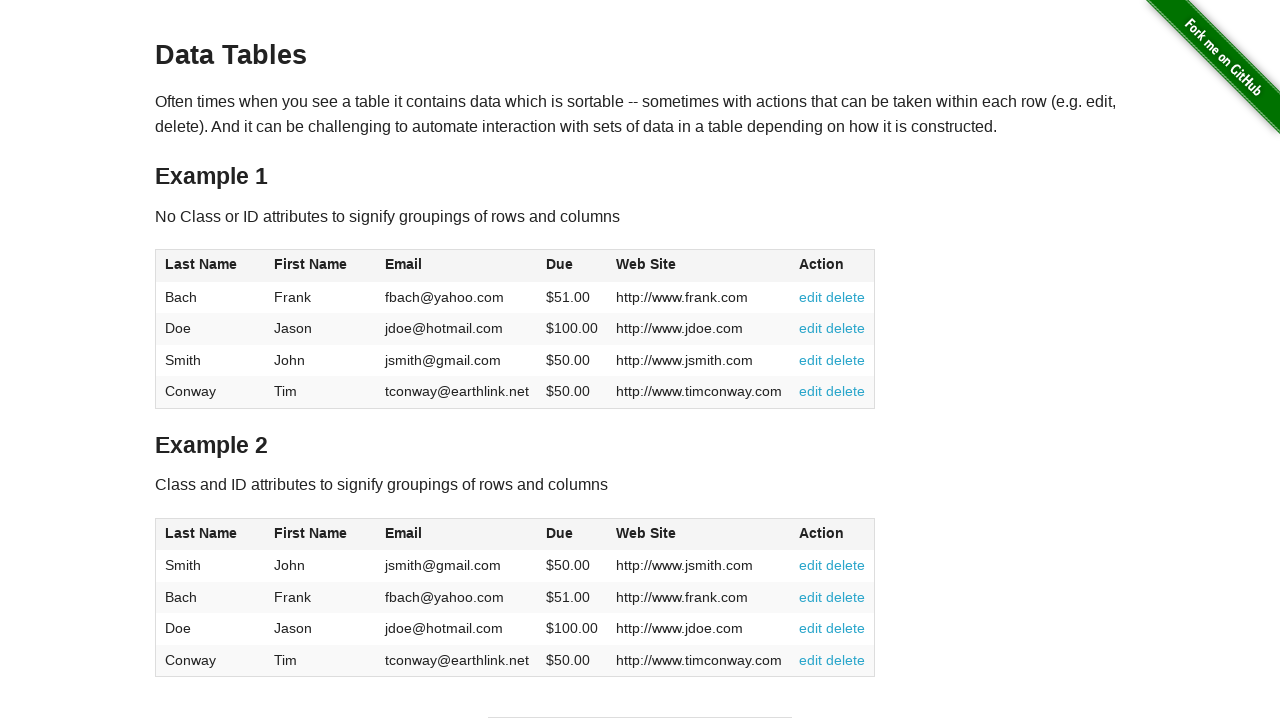